Tests clicking on the Browser Windows menu item in the sidebar navigation

Starting URL: https://demoqa.com/alertsWindows

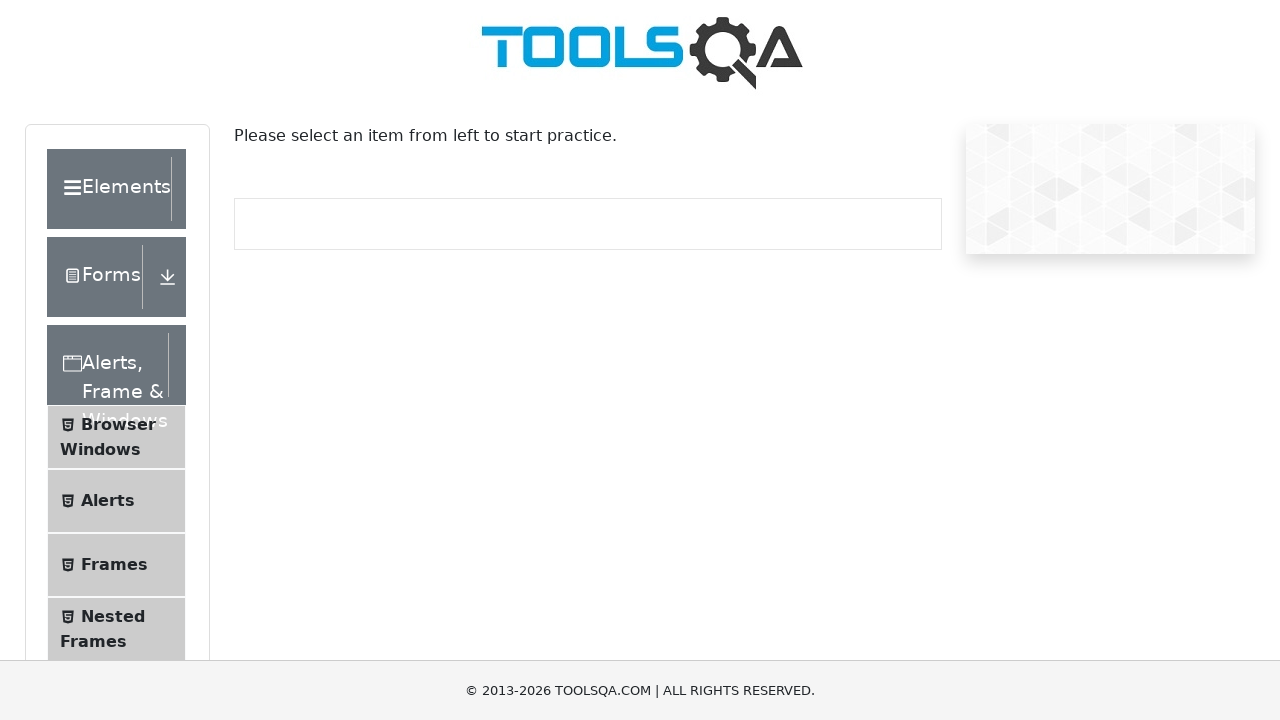

Scrolled down 500px to view menu items in sidebar
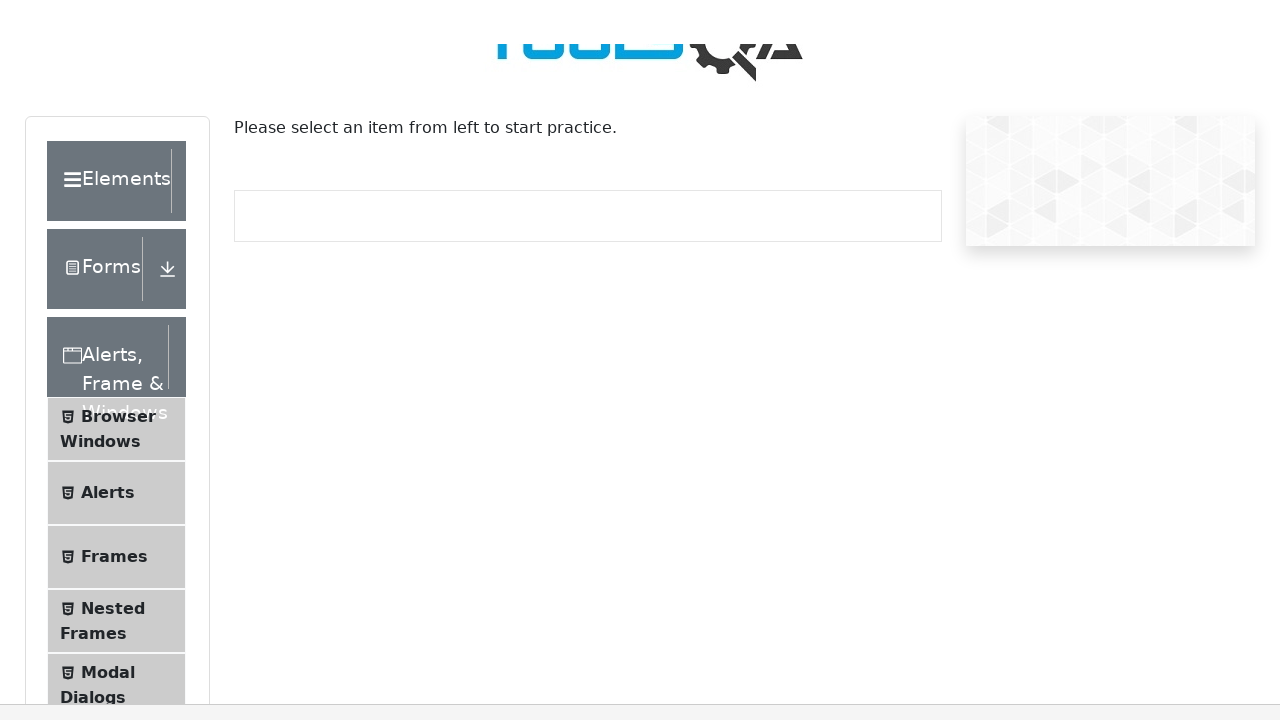

Clicked on Browser Windows menu item in sidebar navigation at (118, 30) on xpath=//span[contains(text(),'Browser Windows')]
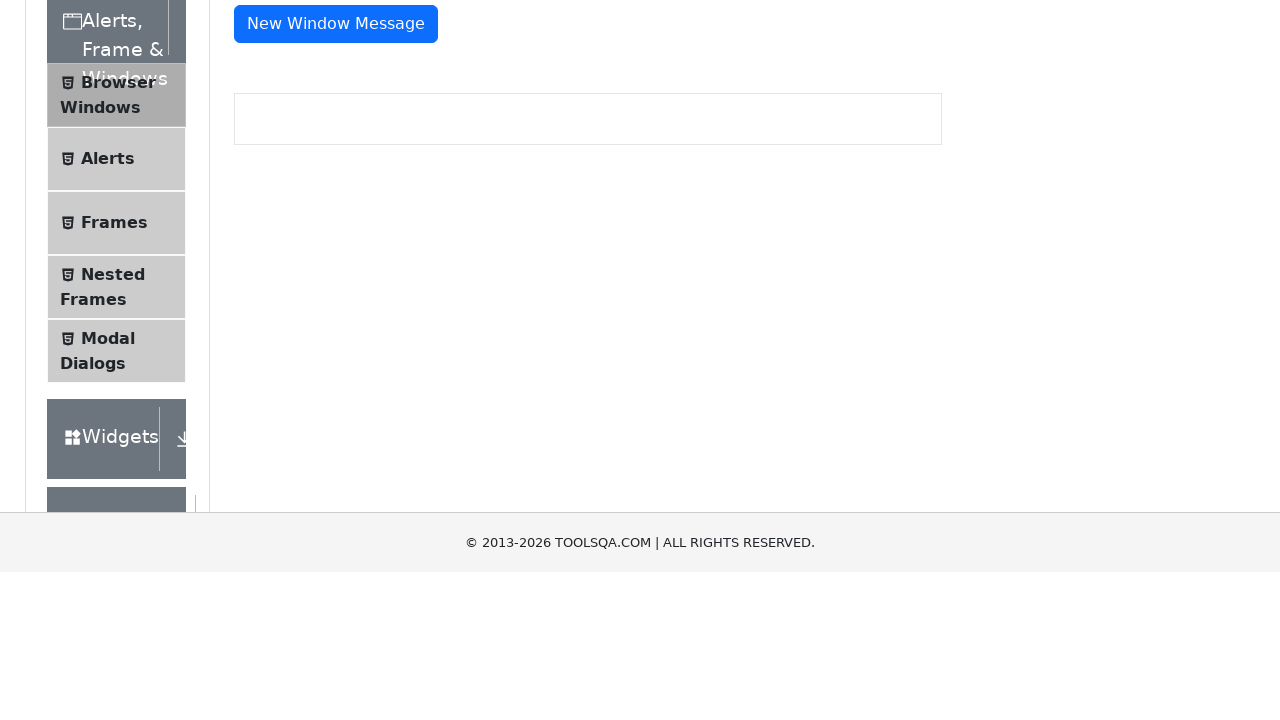

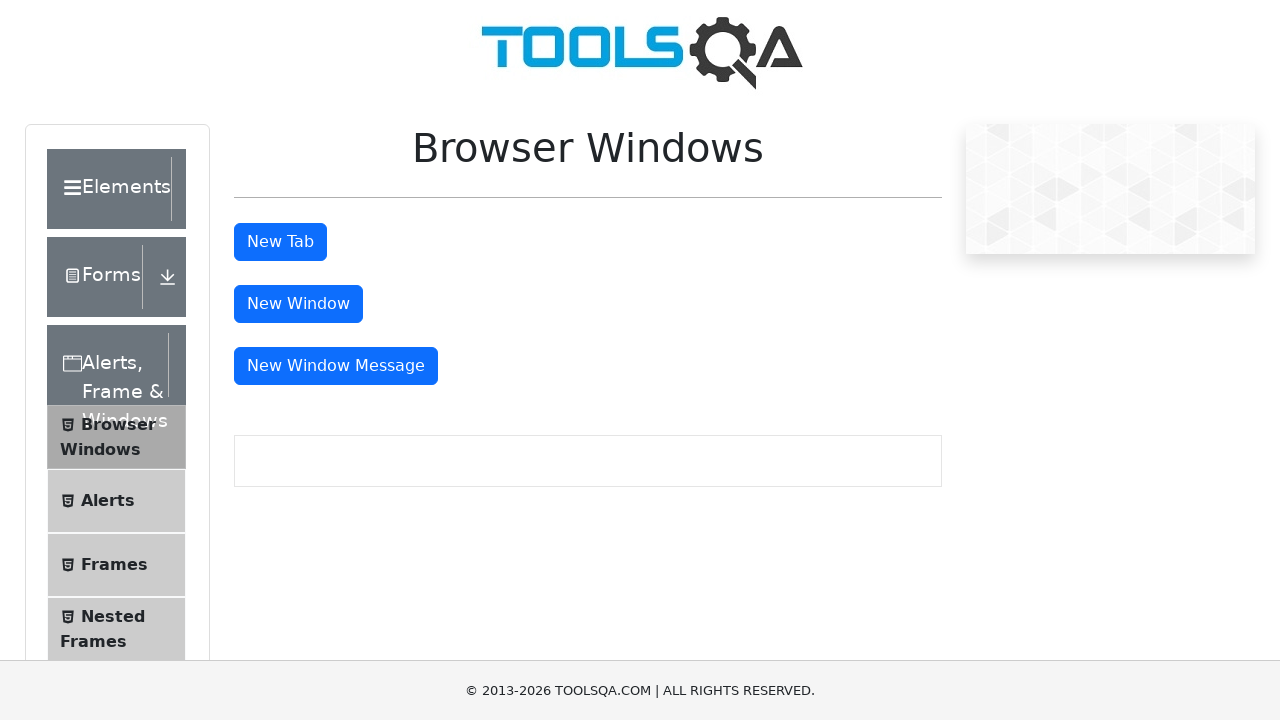